Tests window/tab switching functionality by opening a new window and switching between parent and child windows

Starting URL: https://the-internet.herokuapp.com/

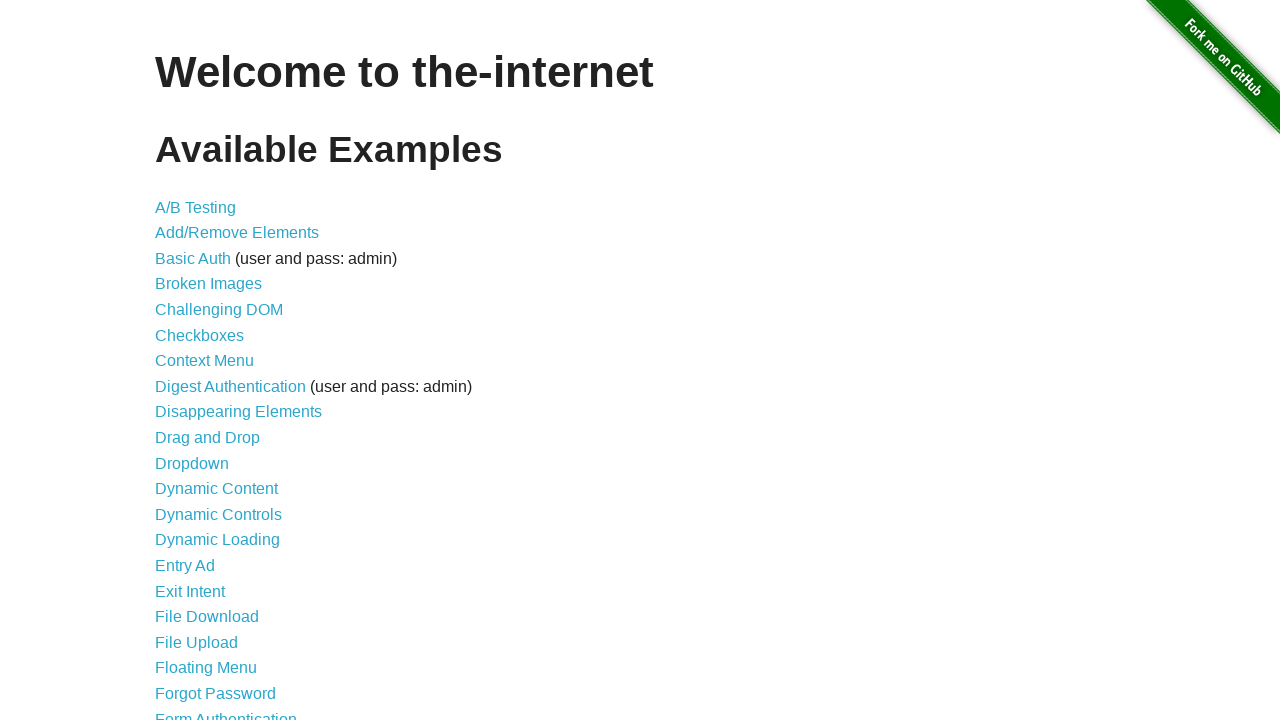

Clicked on the Windows link at (218, 369) on a[href='/windows']
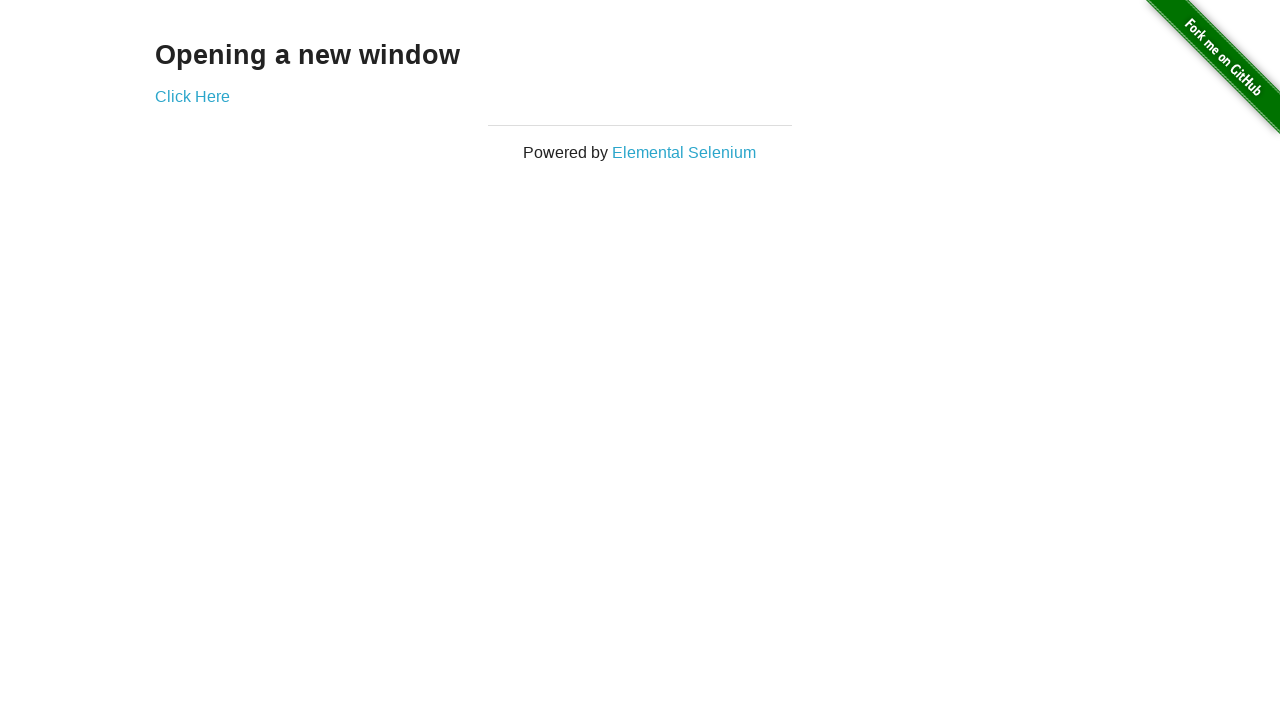

Opened new window/tab at (192, 96) on a[href='/windows/new']
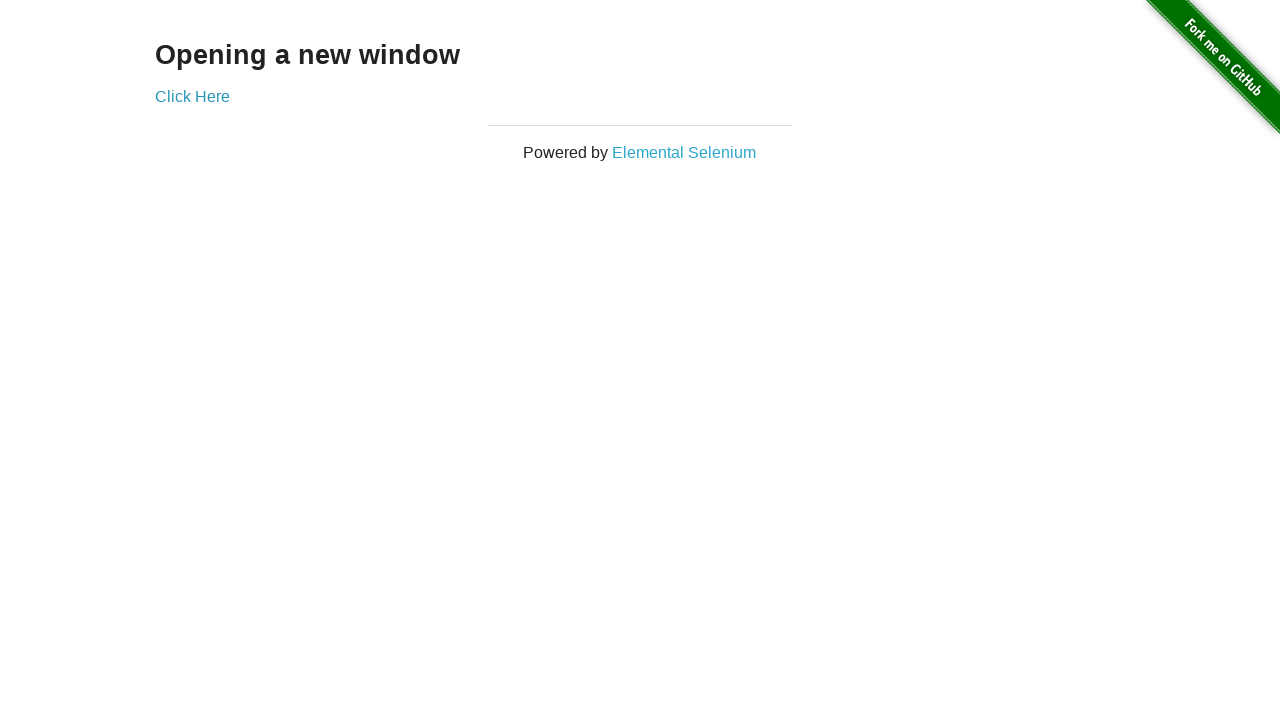

Retrieved text from new window: 'New Window'
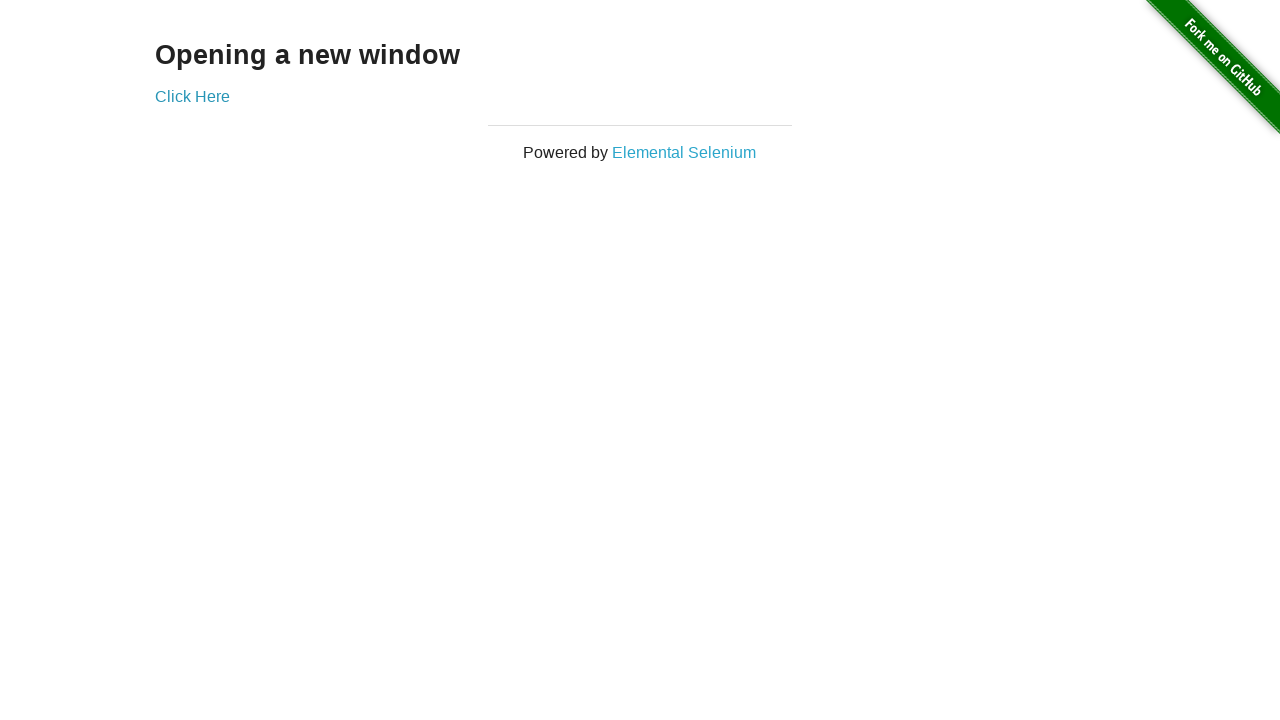

Retrieved text from original window: 'Opening a new window'
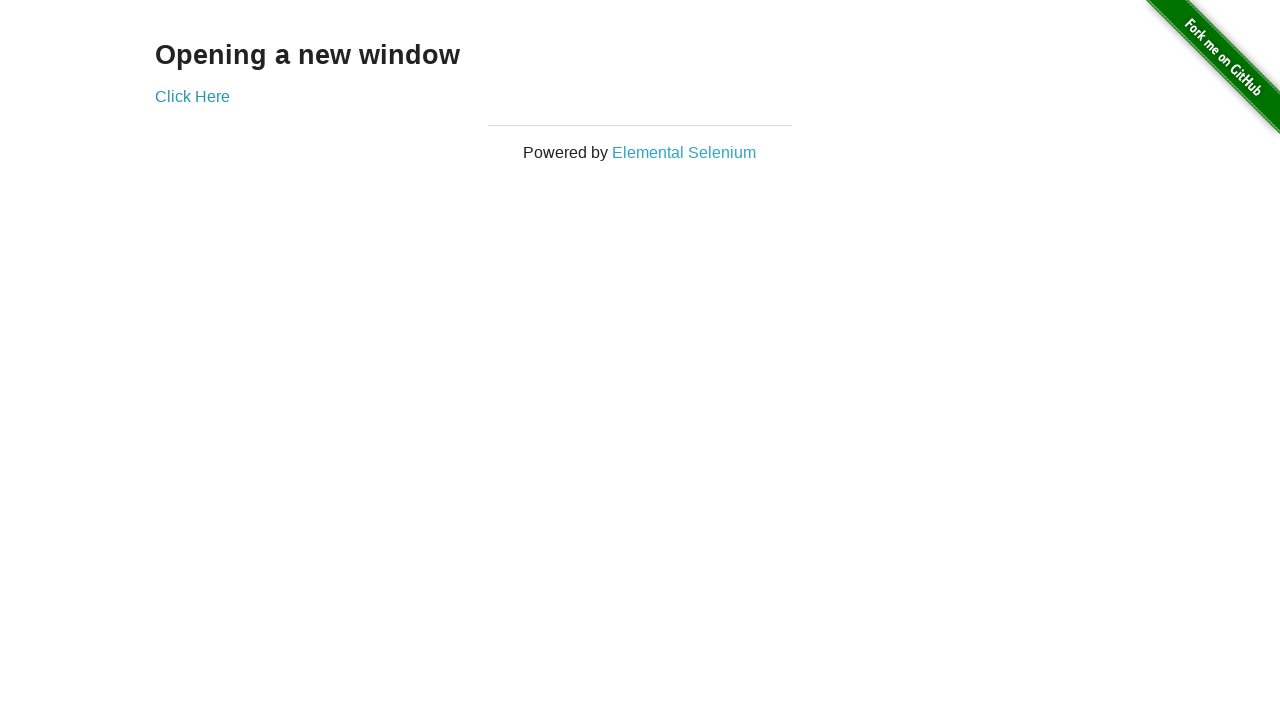

Closed the new window
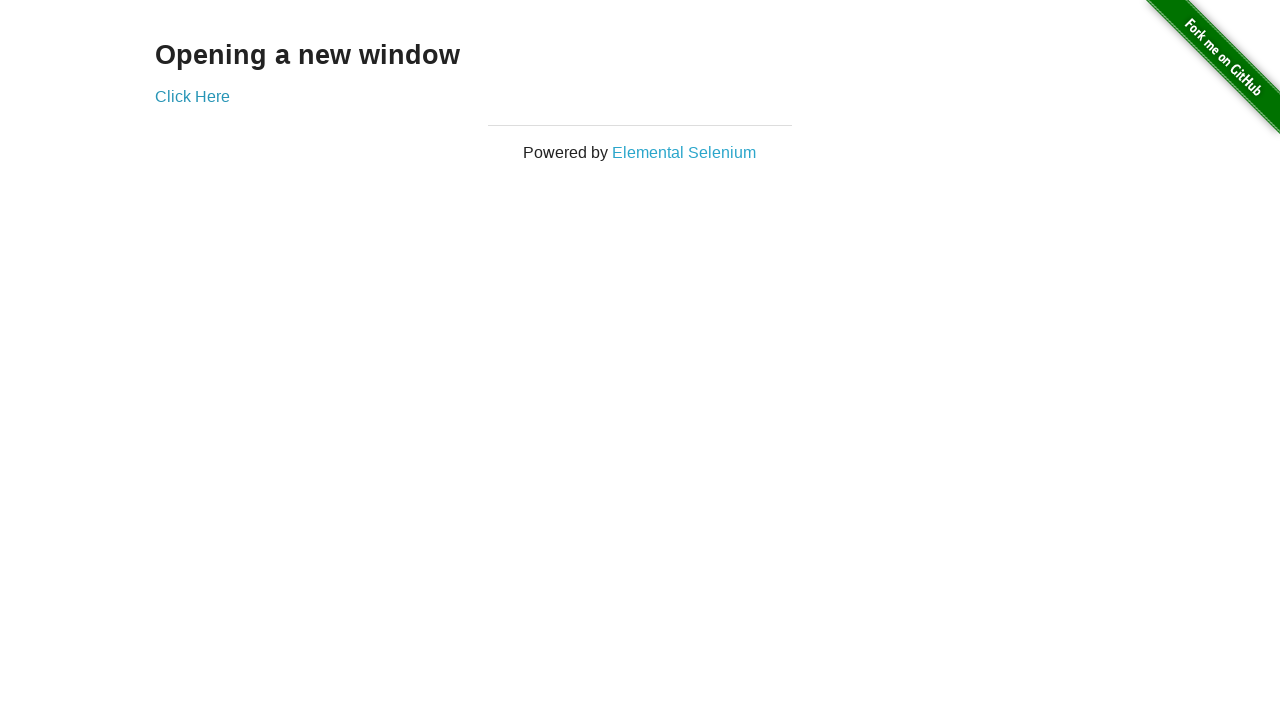

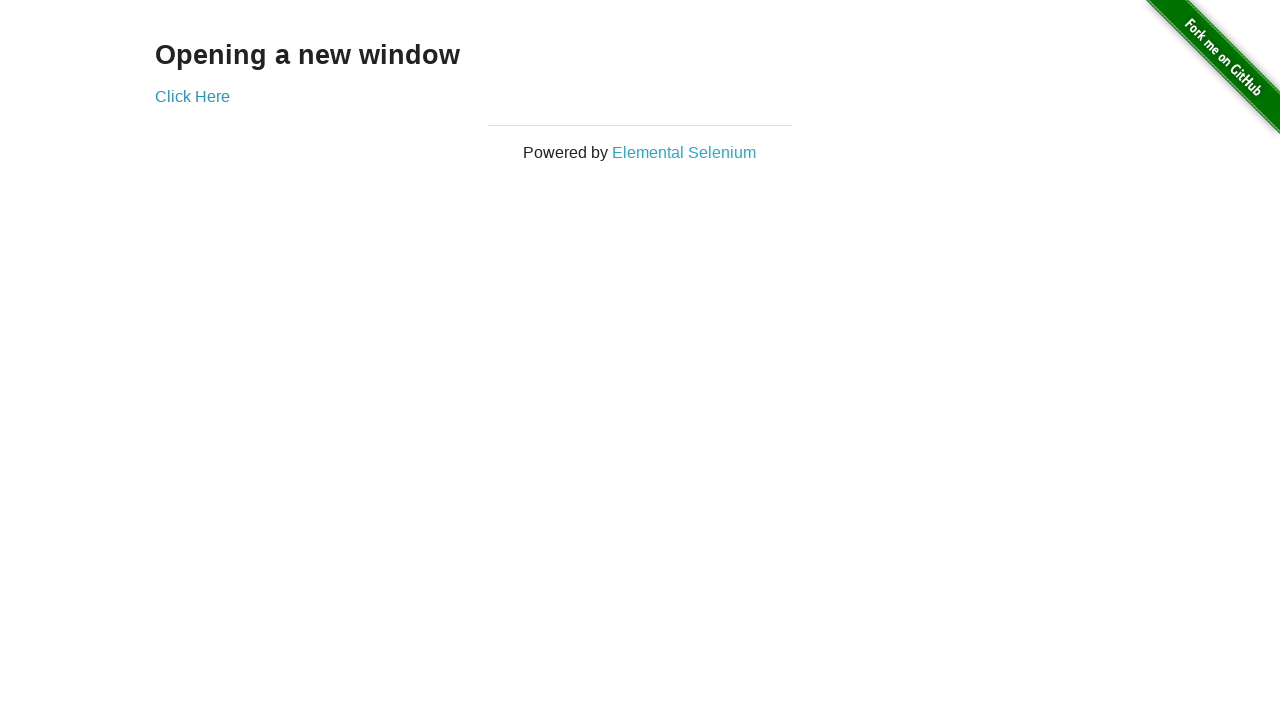